Tests JavaScript confirmation alert handling by clicking a button to trigger a confirmation dialog, accepting it, and verifying the result text displays "You clicked: Ok"

Starting URL: http://the-internet.herokuapp.com/javascript_alerts

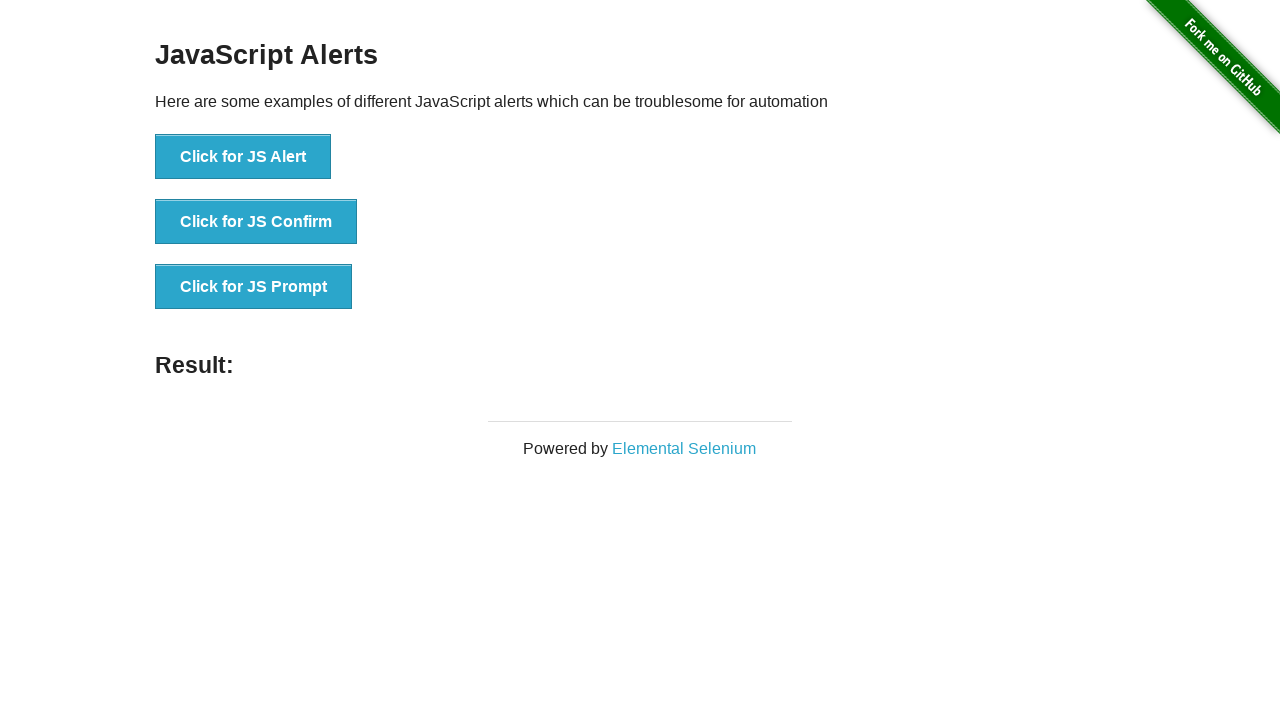

Set up dialog handler to accept confirmation alerts
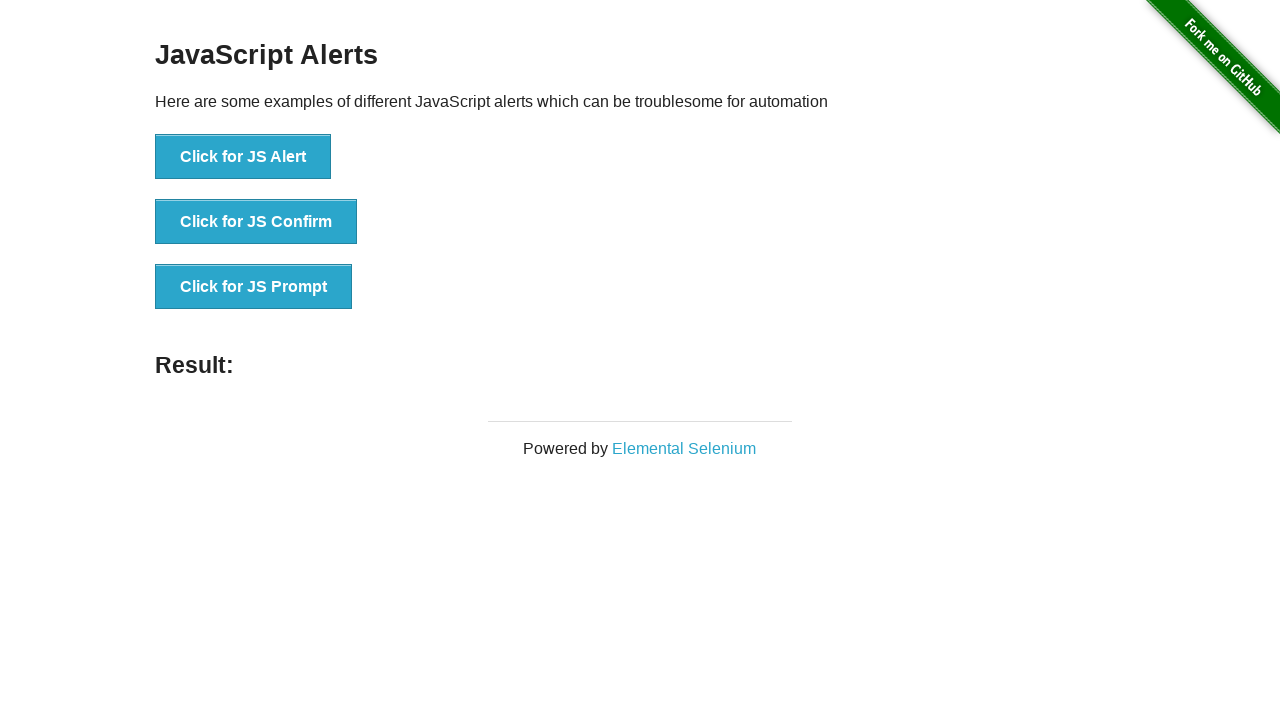

Clicked the confirmation alert button at (256, 222) on button >> nth=1
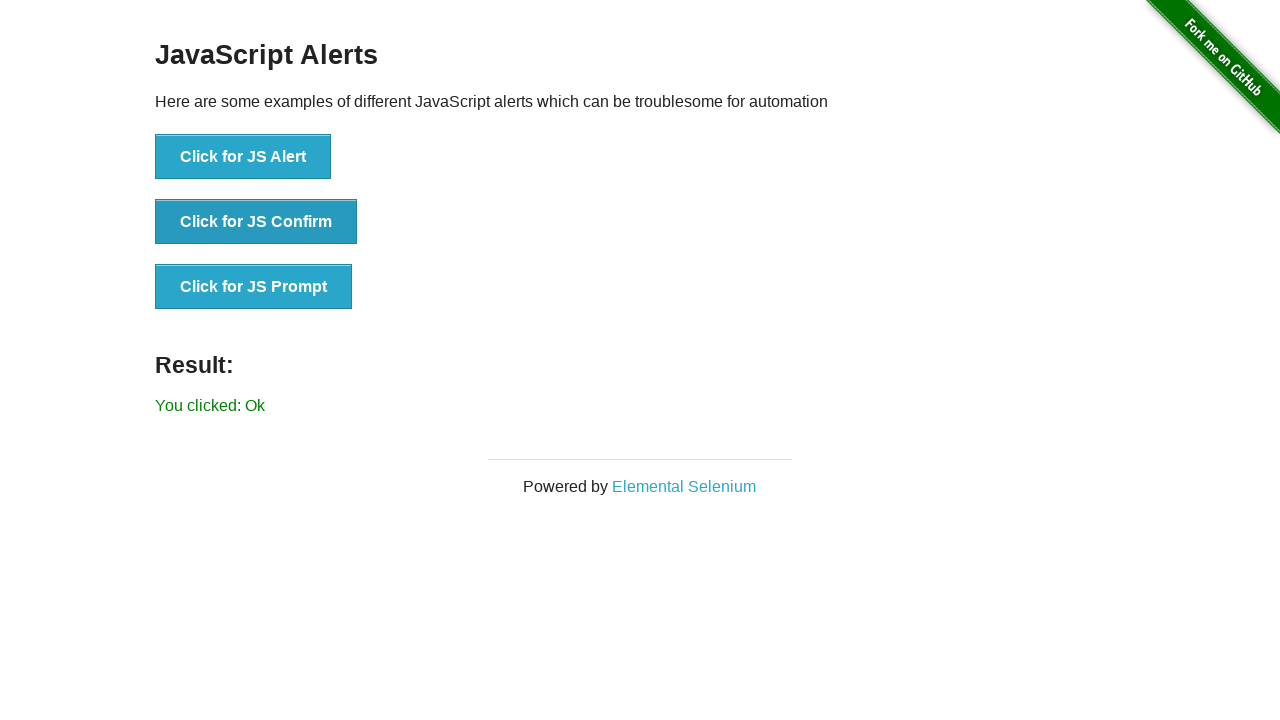

Result element loaded after accepting confirmation
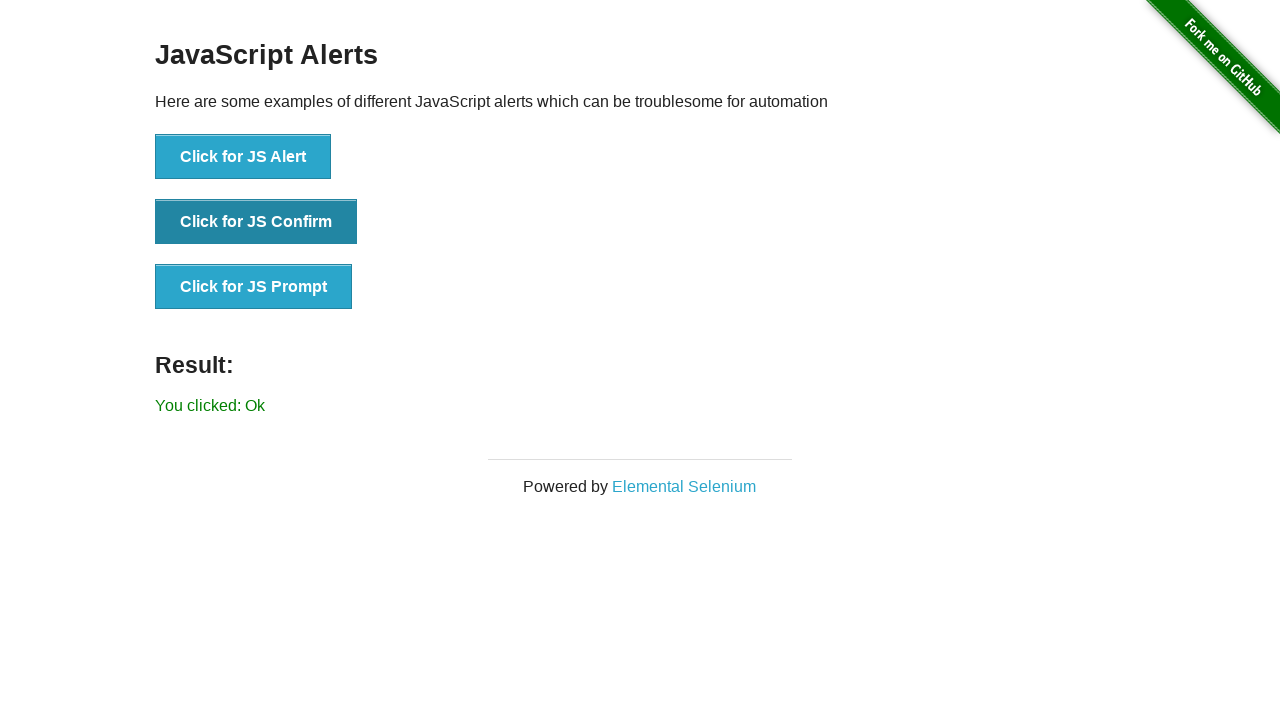

Retrieved result text from page
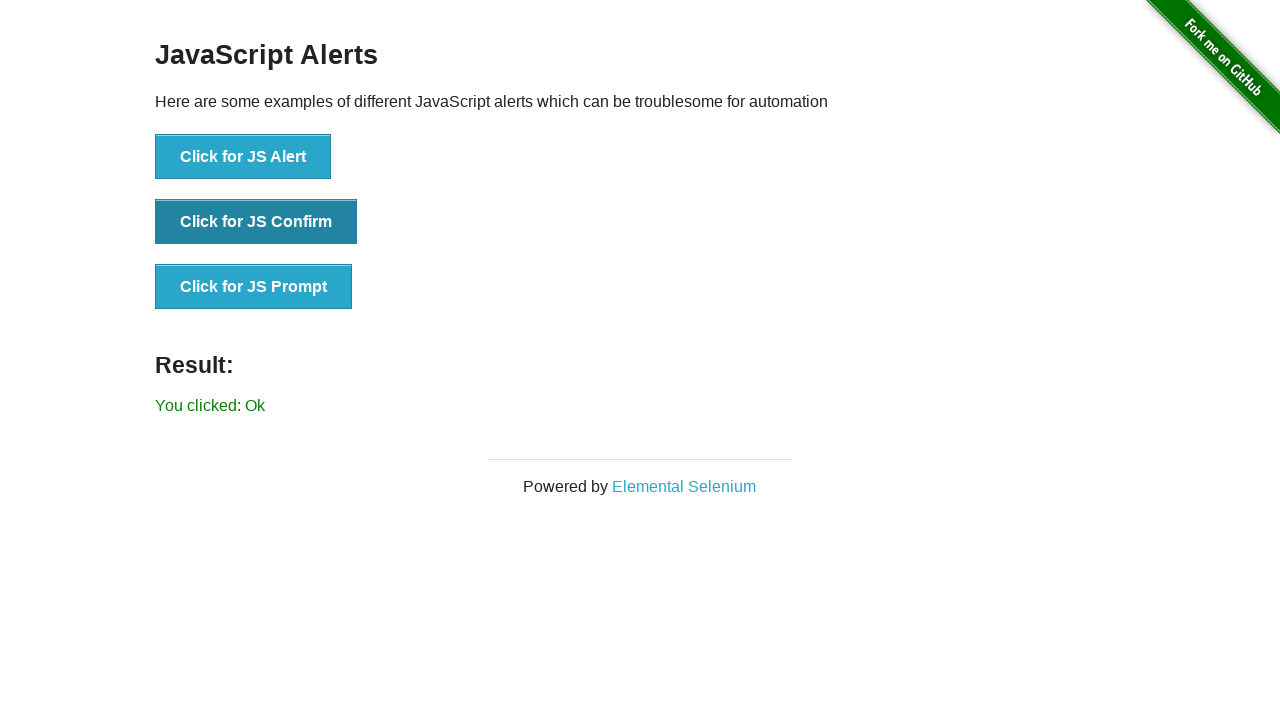

Verified result text displays 'You clicked: Ok'
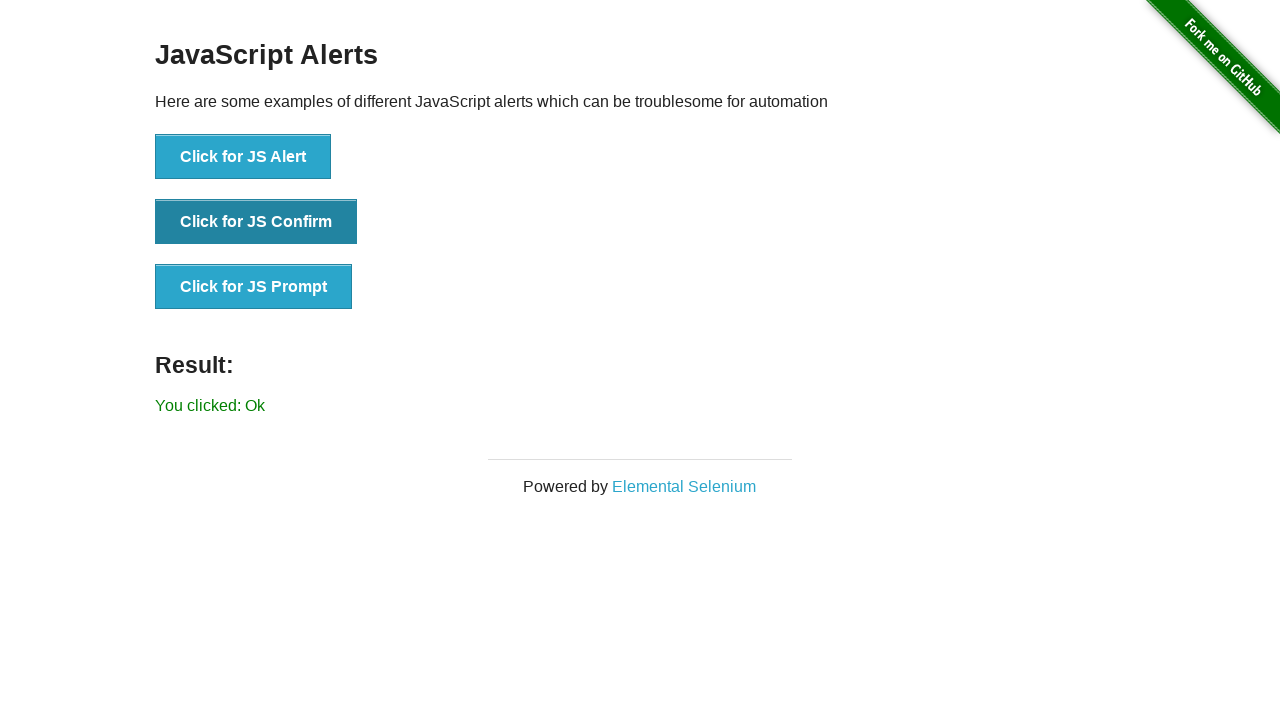

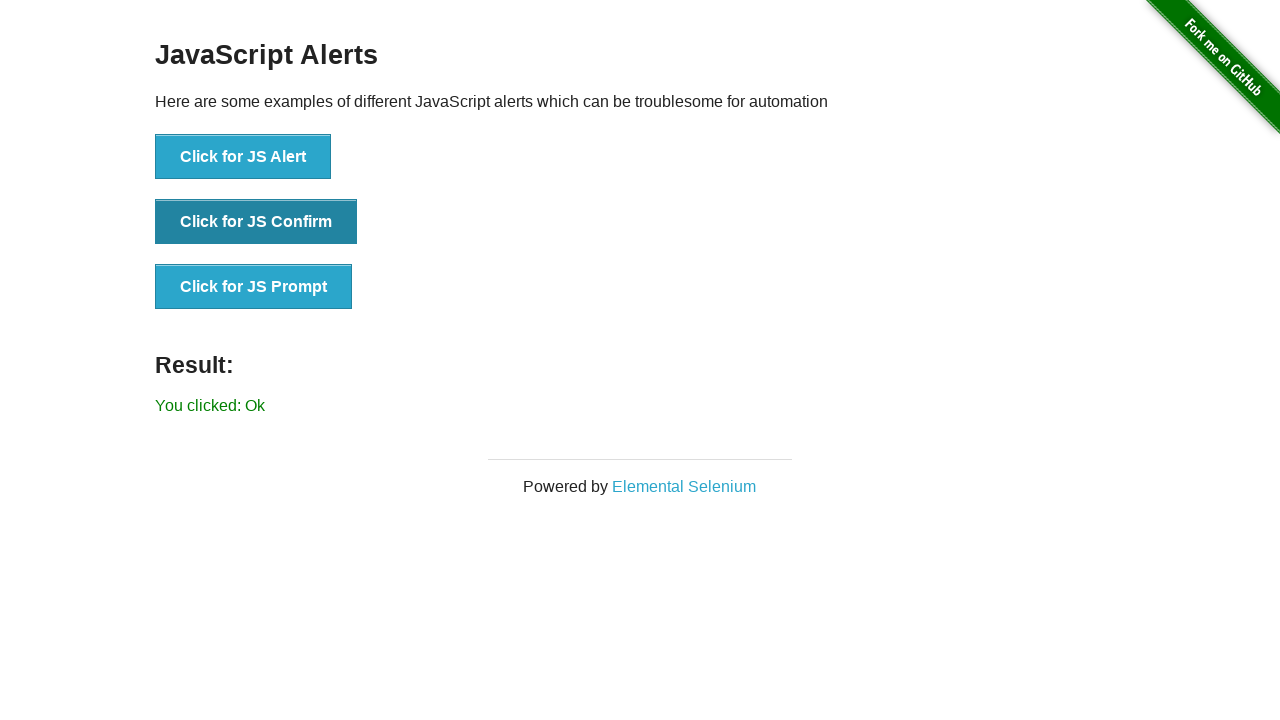